Navigates to a football statistics website and clicks the "All matches" button to display all match data

Starting URL: https://www.adamchoi.co.uk/overs/detailed

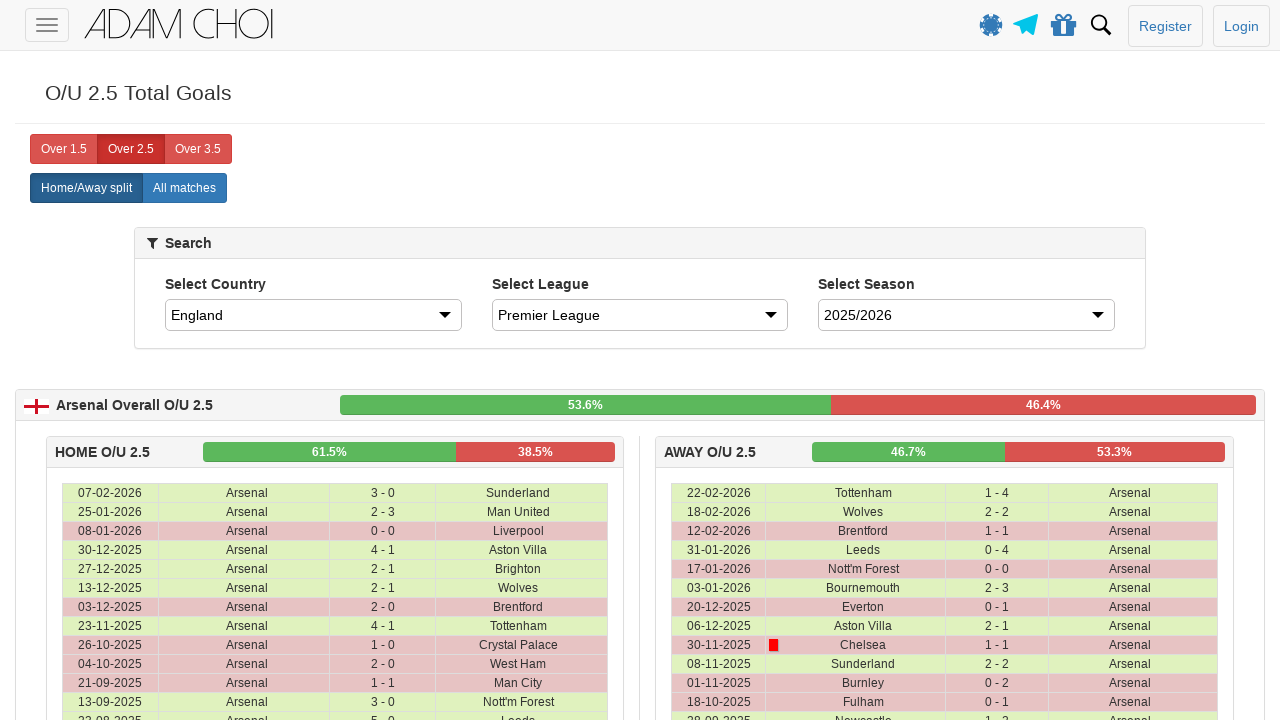

Clicked the 'All matches' button to display all match data at (184, 188) on xpath=//label[@analytics-event="All matches"]
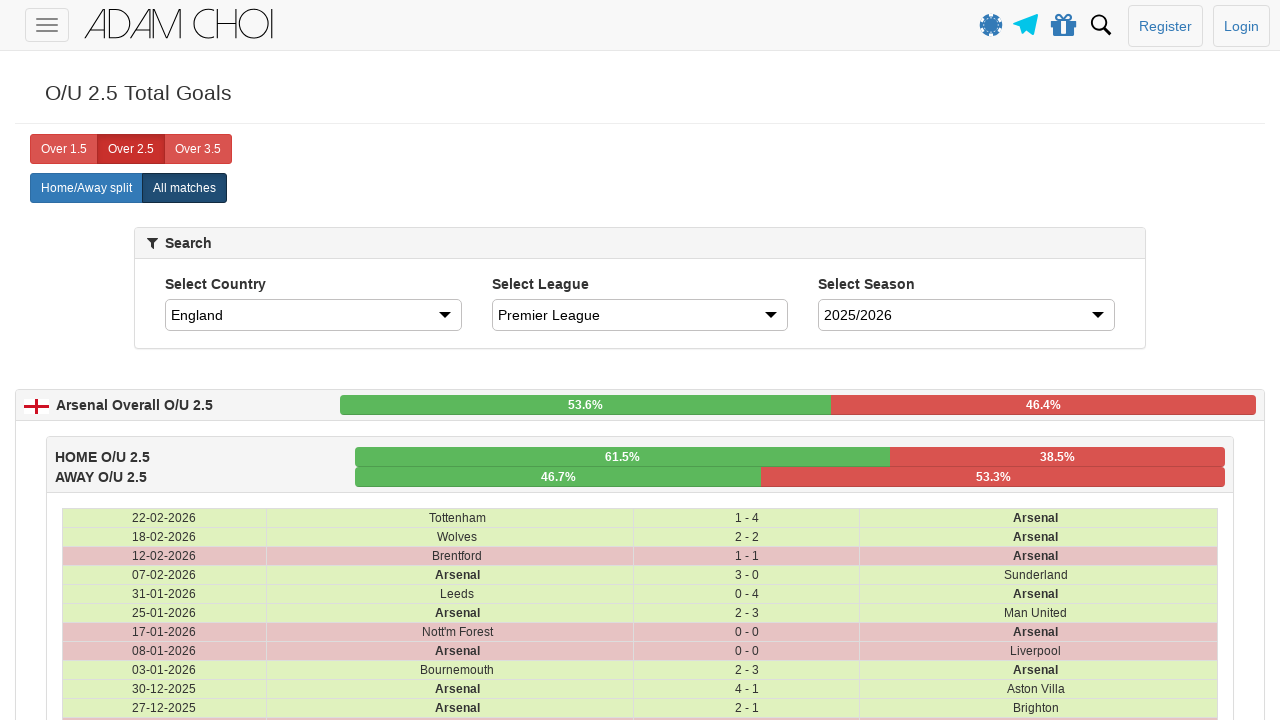

Waited for page to finish loading after clicking 'All matches'
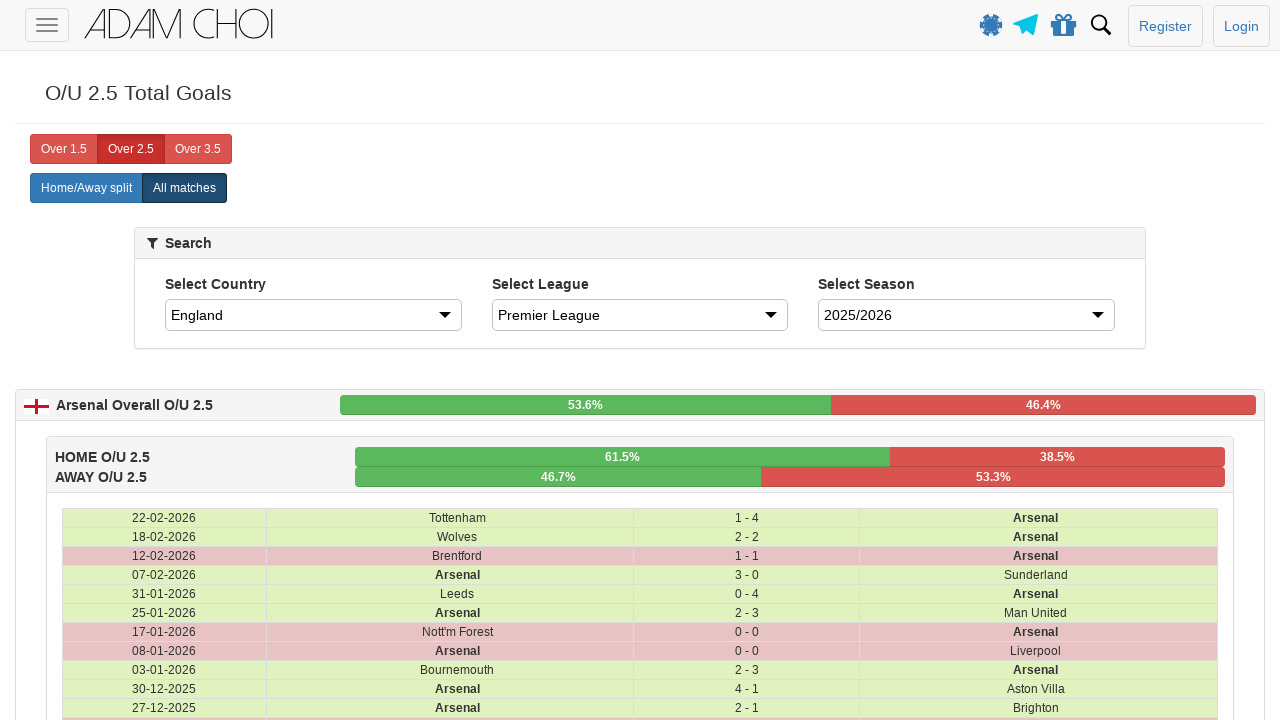

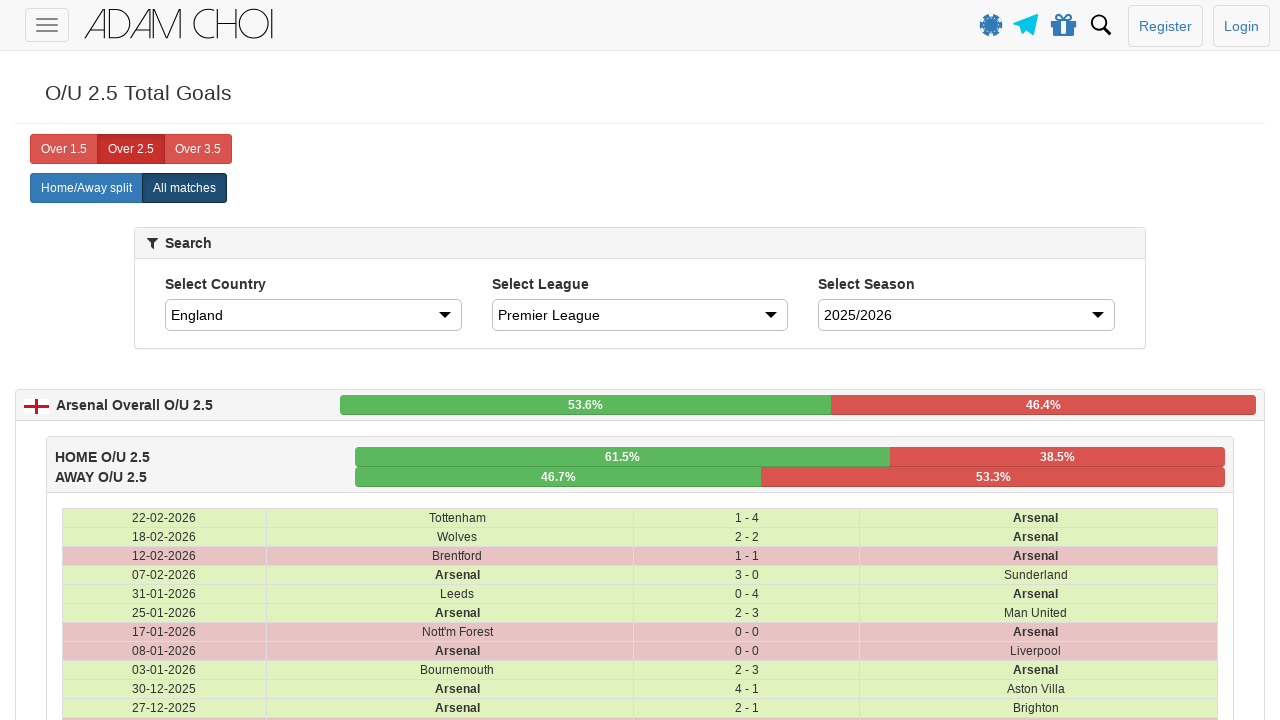